Tests a calendar date picker by selecting a specific date (August 26, 2024) using dropdown selectors for month and year, then clicking on the day.

Starting URL: https://www.hyrtutorials.com/p/calendar-practice.html

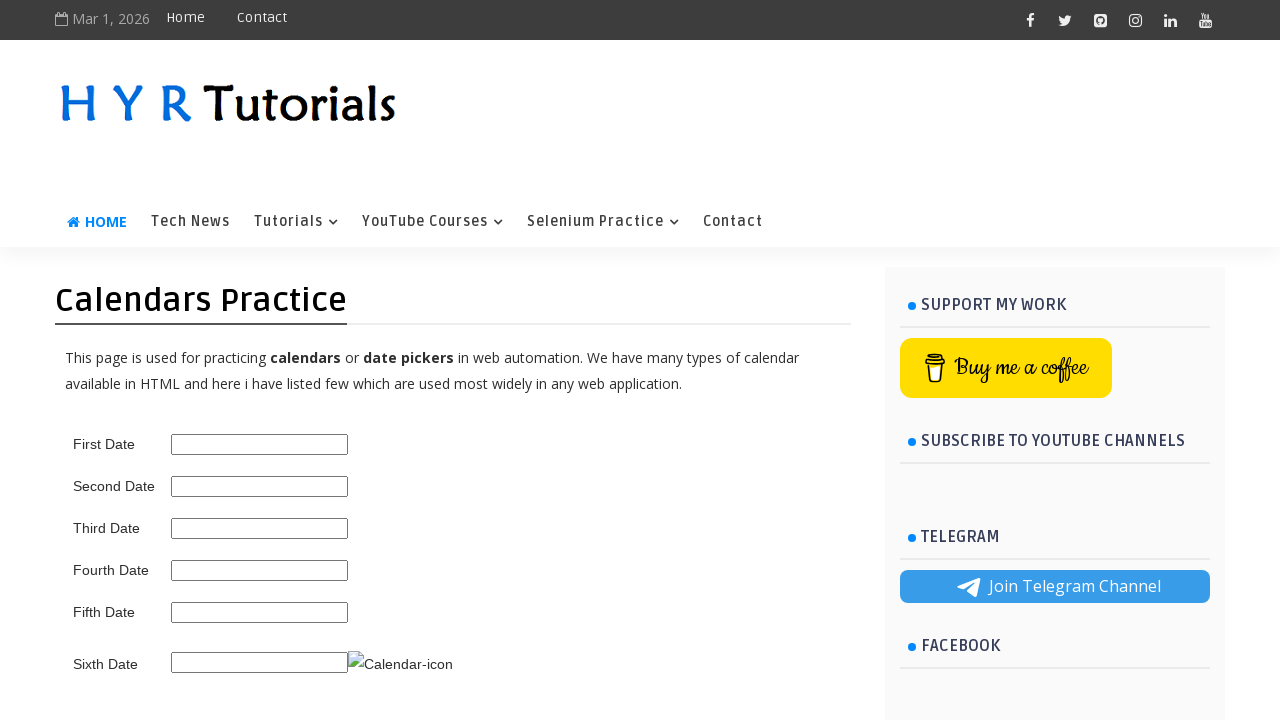

Clicked on the date picker input to open the calendar at (260, 528) on #third_date_picker
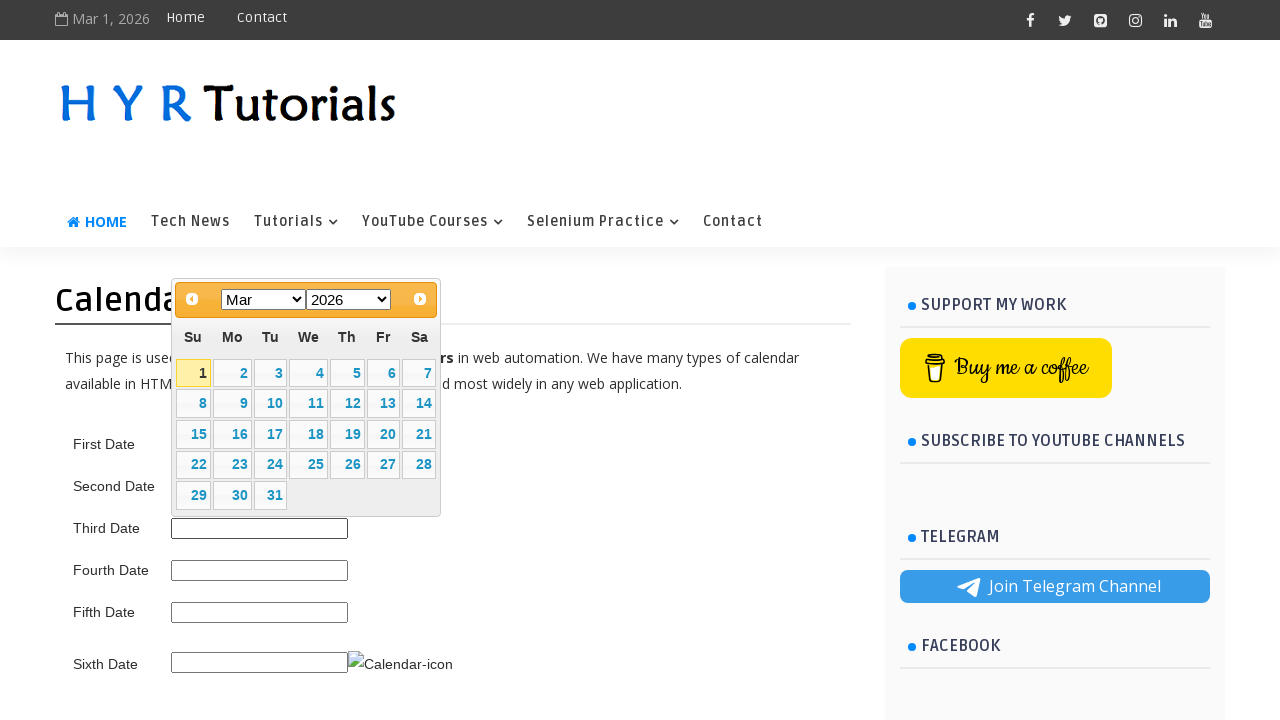

Datepicker calendar became visible
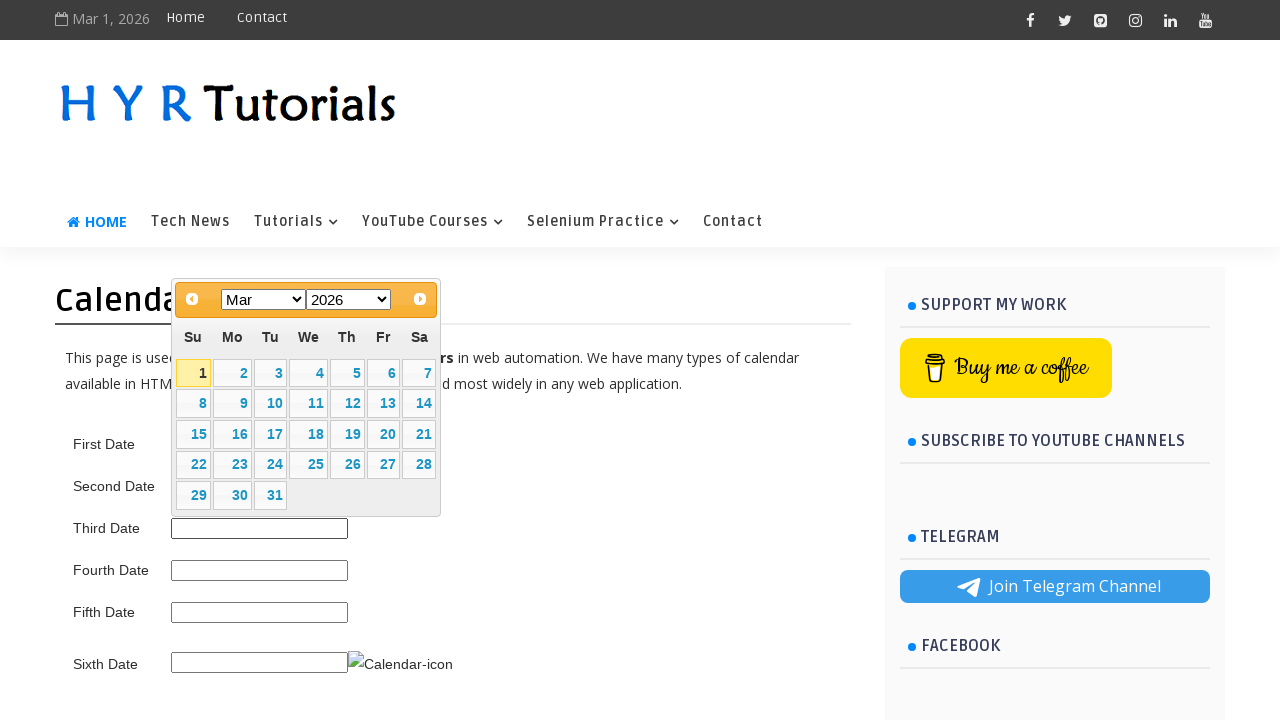

Selected August from the month dropdown on .ui-datepicker-month
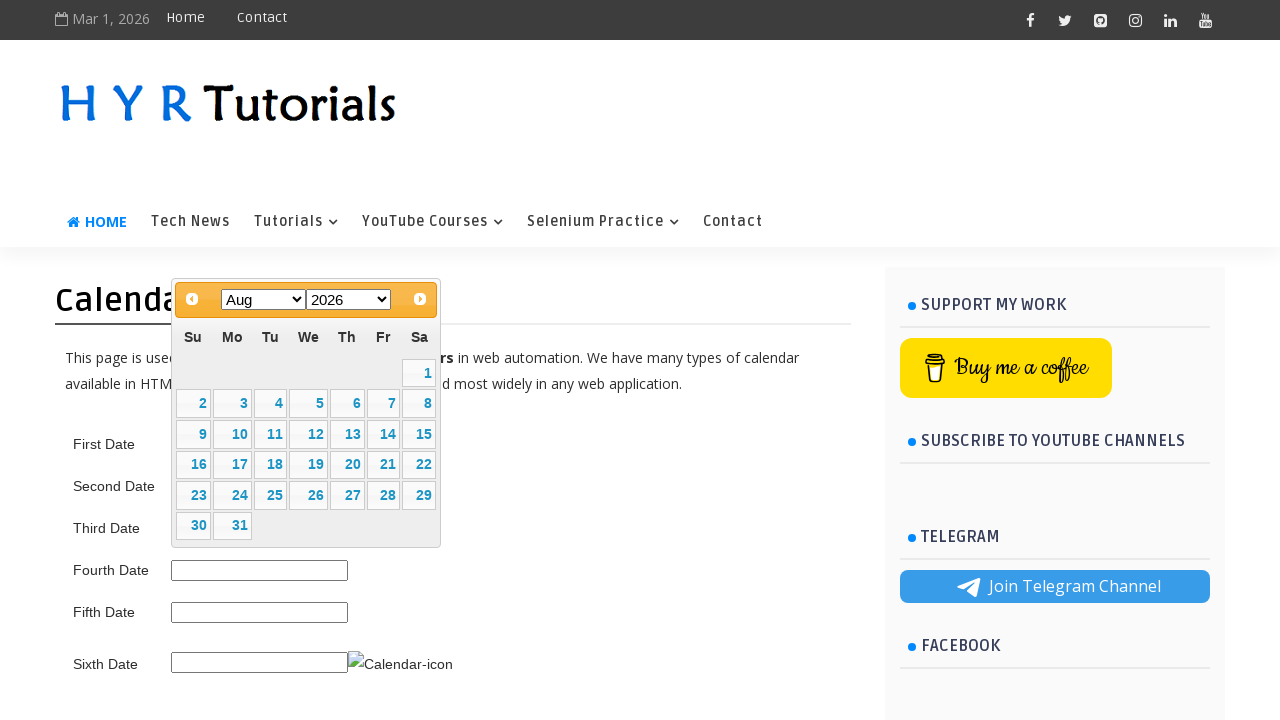

Selected 2024 from the year dropdown on .ui-datepicker-year
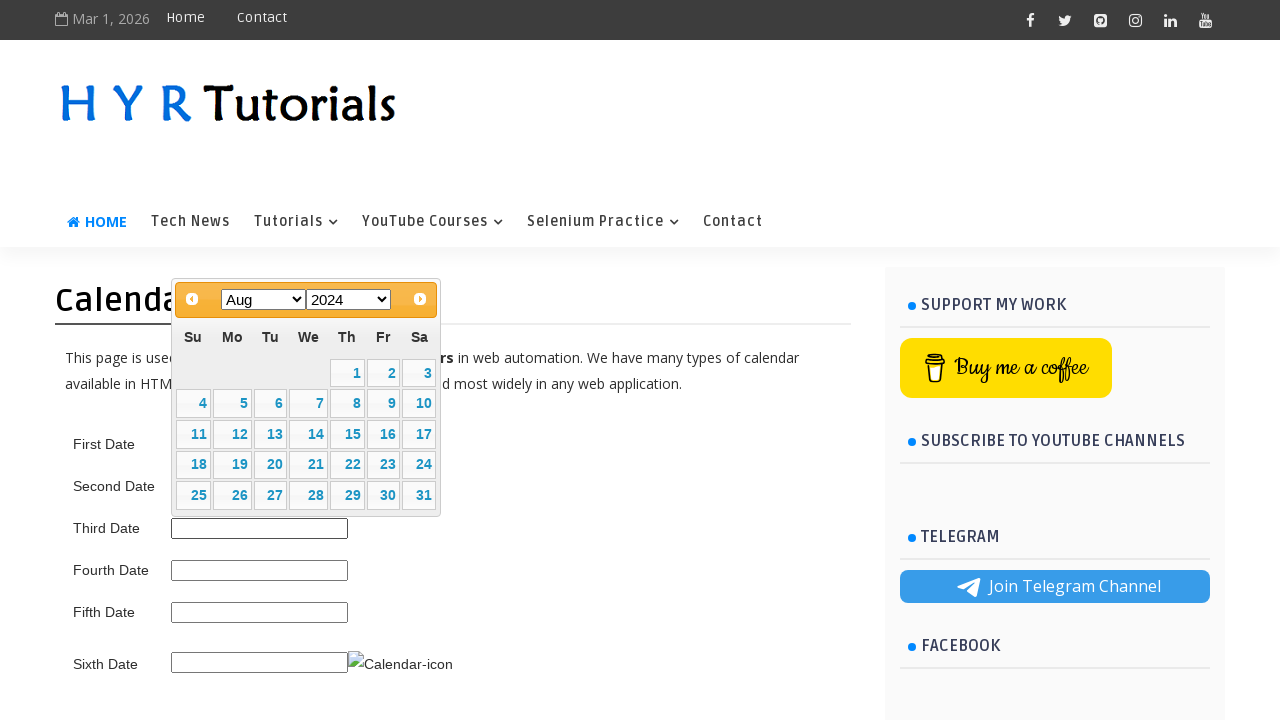

Clicked on day 26 to select August 26, 2024 at (232, 495) on xpath=//td[@data-handler='selectDay']/a[text()='26']
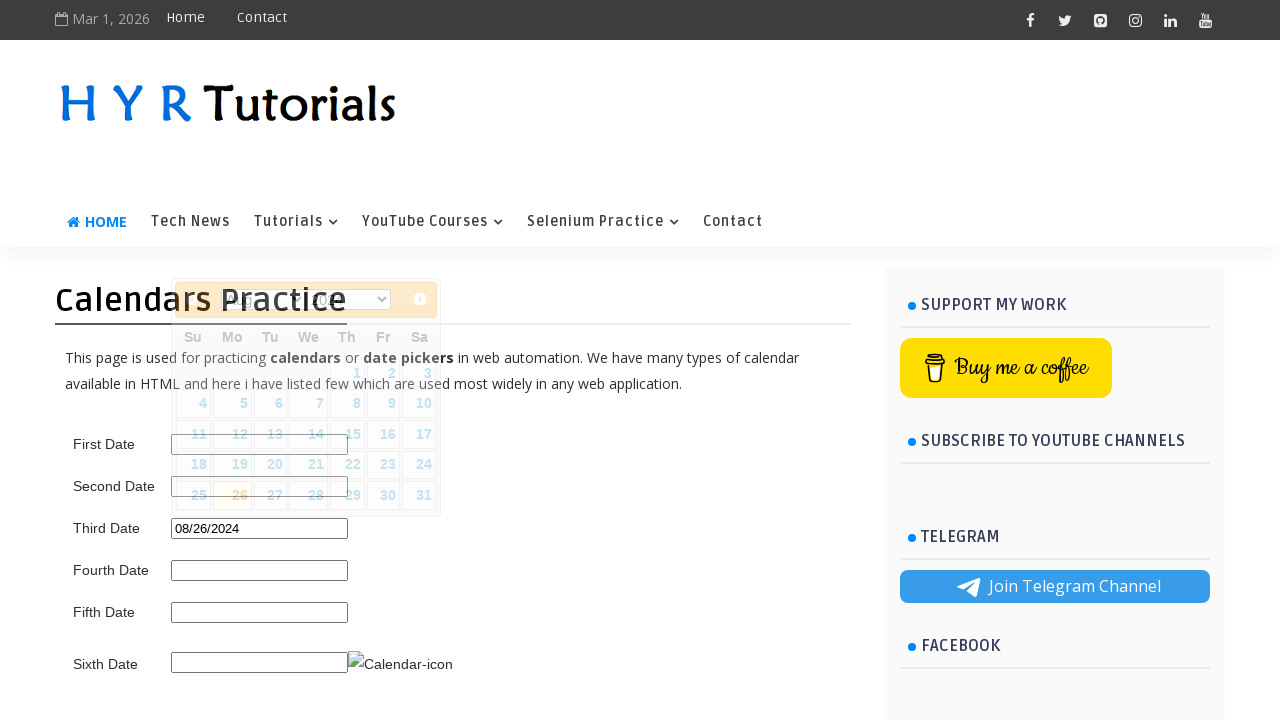

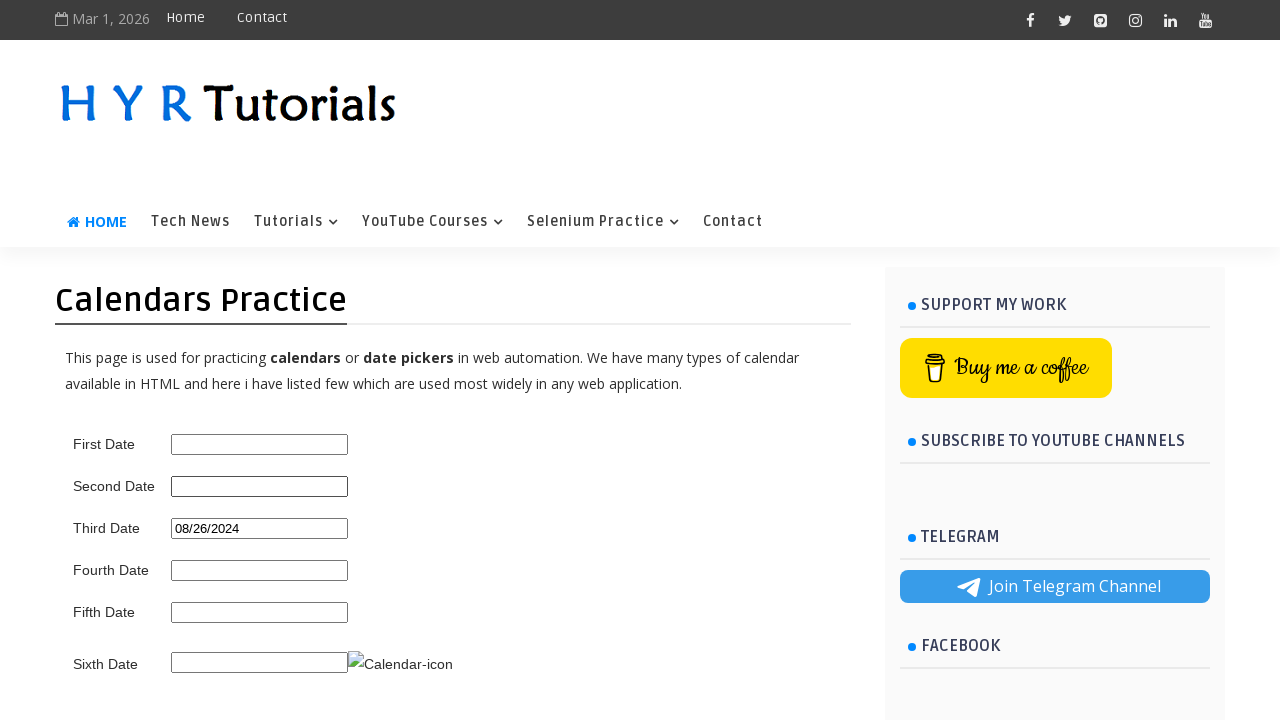